Tests dropdown selection functionality by selecting an option from a Skills dropdown menu on a registration form

Starting URL: https://demo.automationtesting.in/Register.html

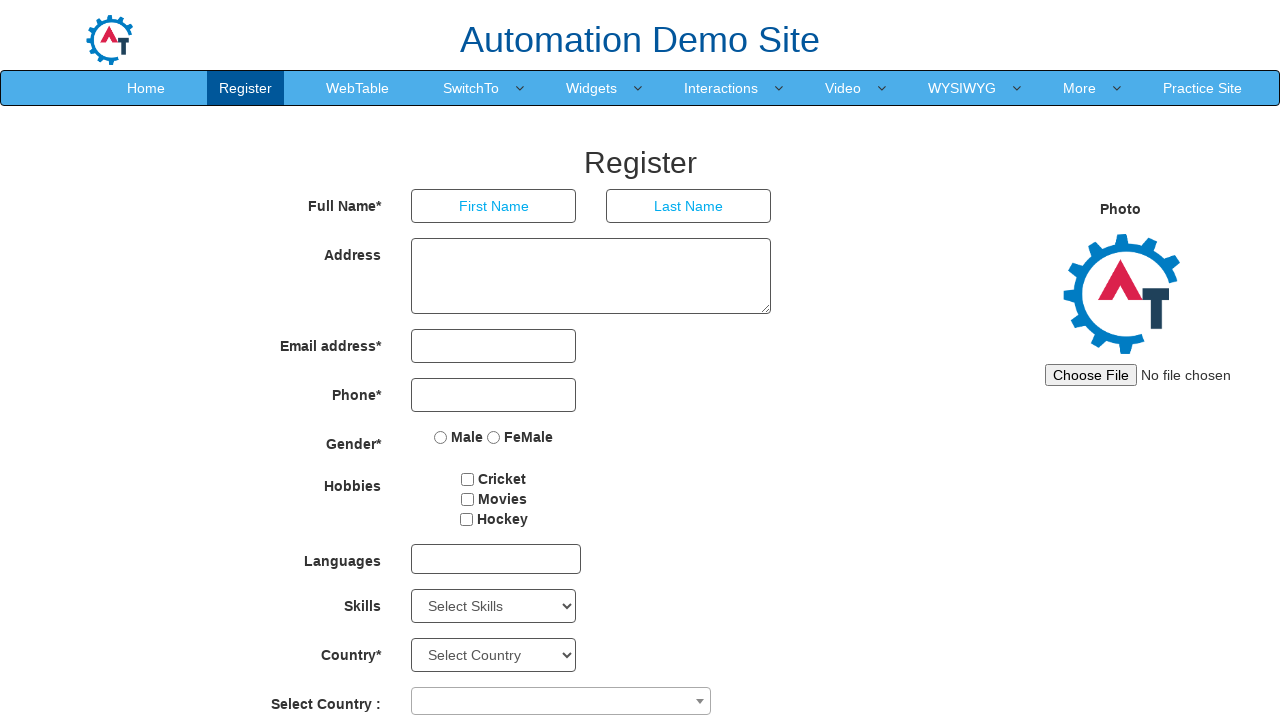

Navigated to registration form page
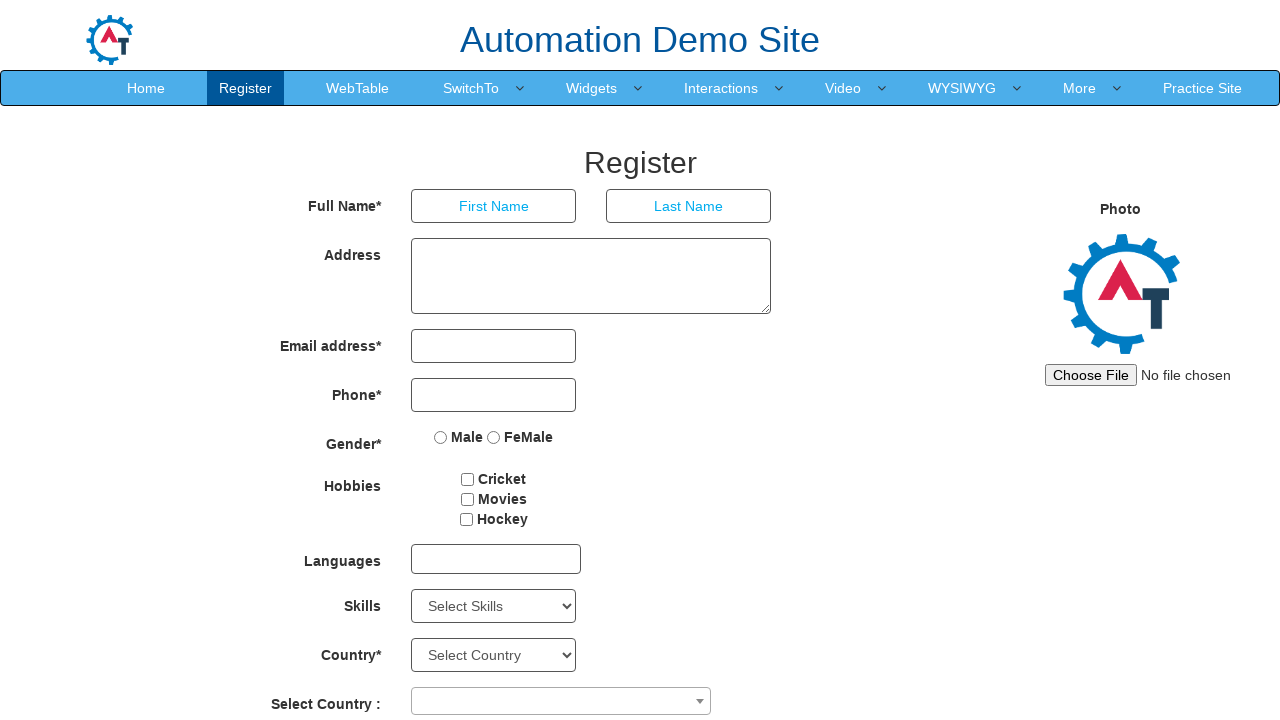

Selected 'AutoCAD' option from the Skills dropdown menu on //select[@id="Skills"]
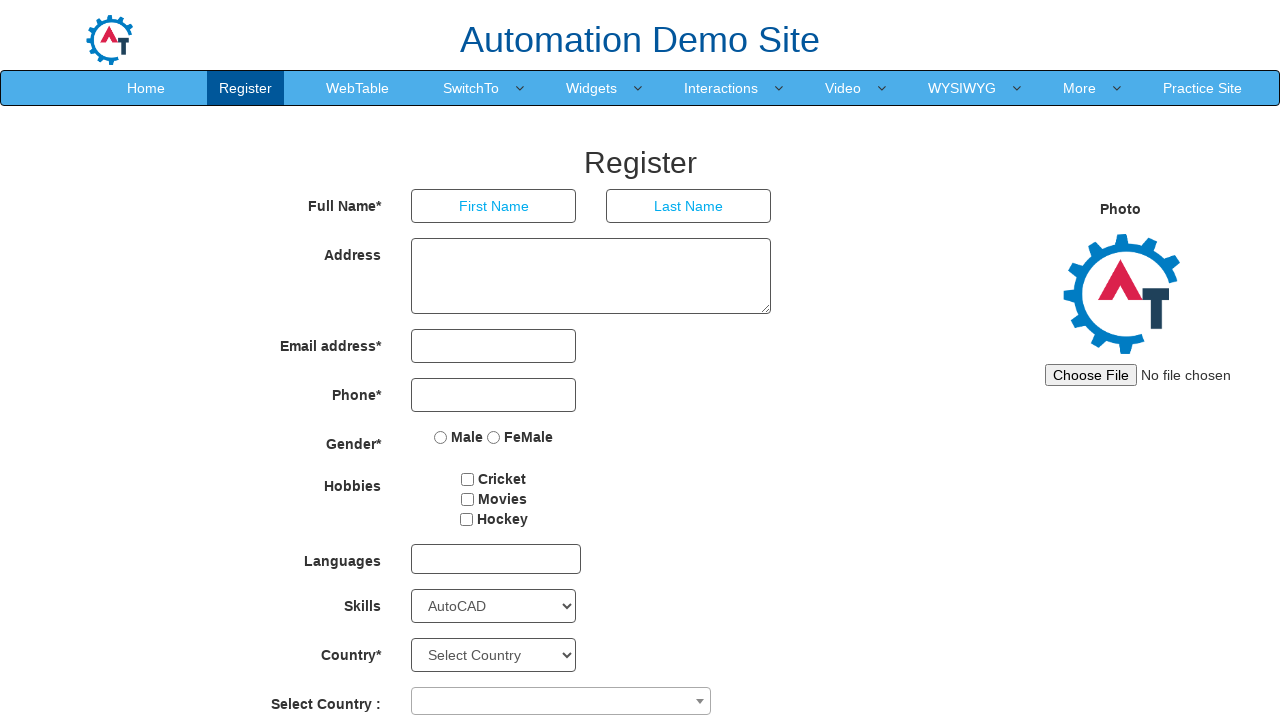

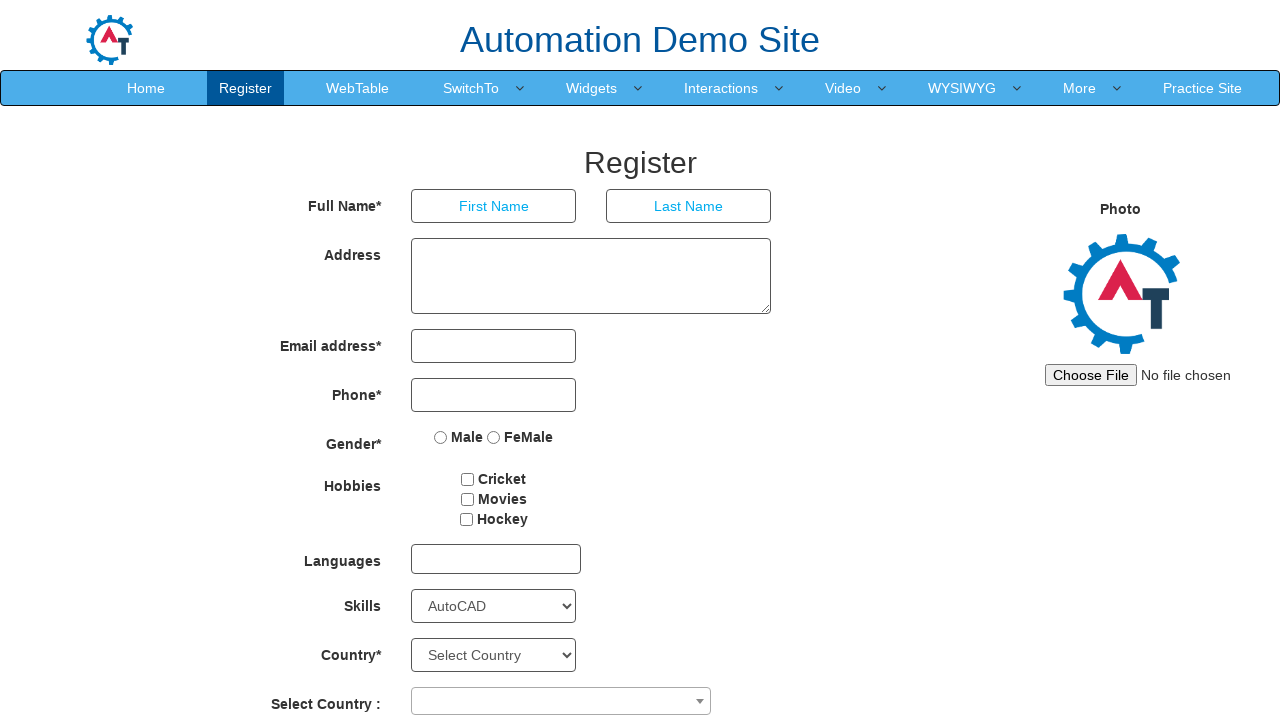